Tests auto-suggestion functionality by typing in a country input field and selecting from suggestions

Starting URL: https://rahulshettyacademy.com/AutomationPractice/

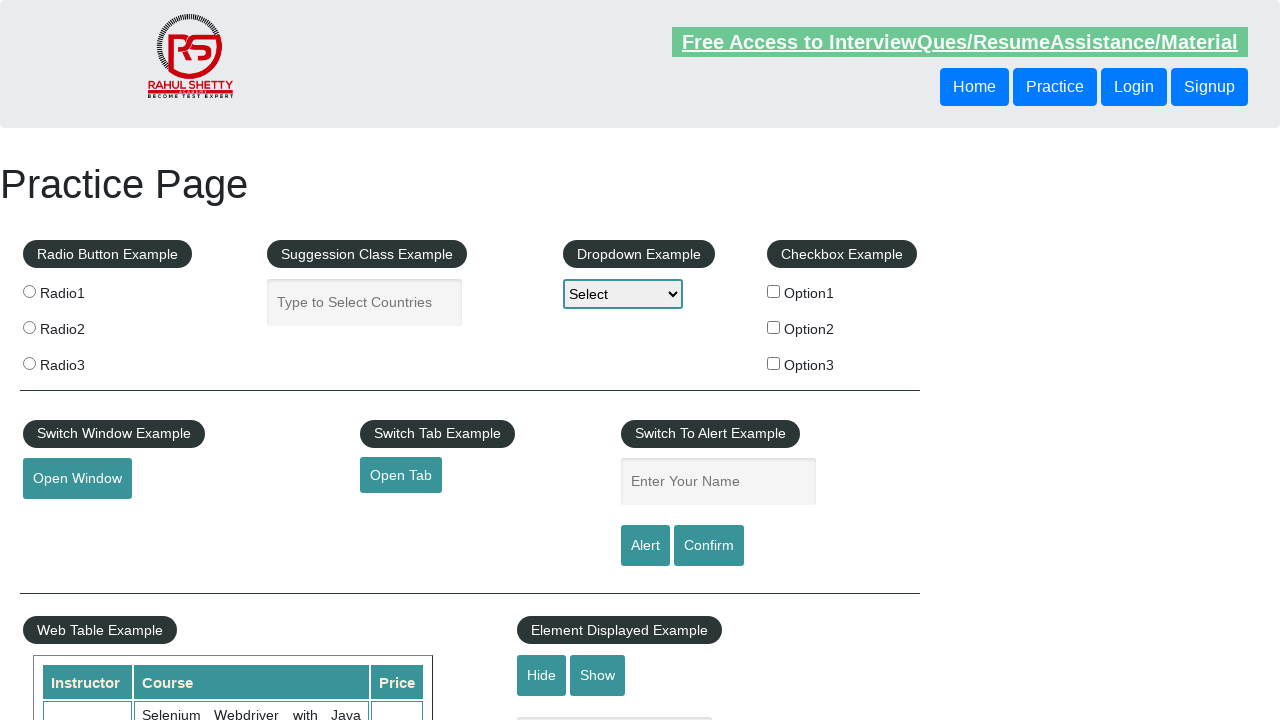

Typed 'Ind' in country auto-suggest field on input[placeholder='Type to Select Countries']
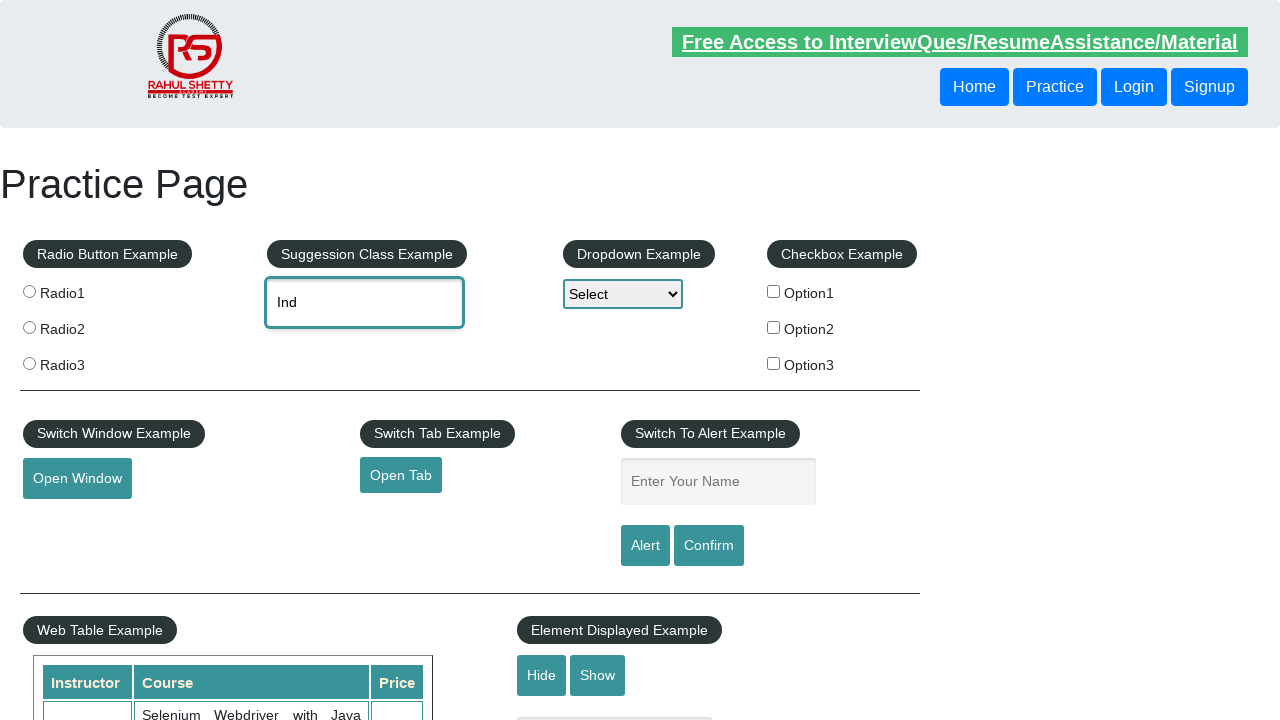

Auto-suggestion dropdown appeared with country options
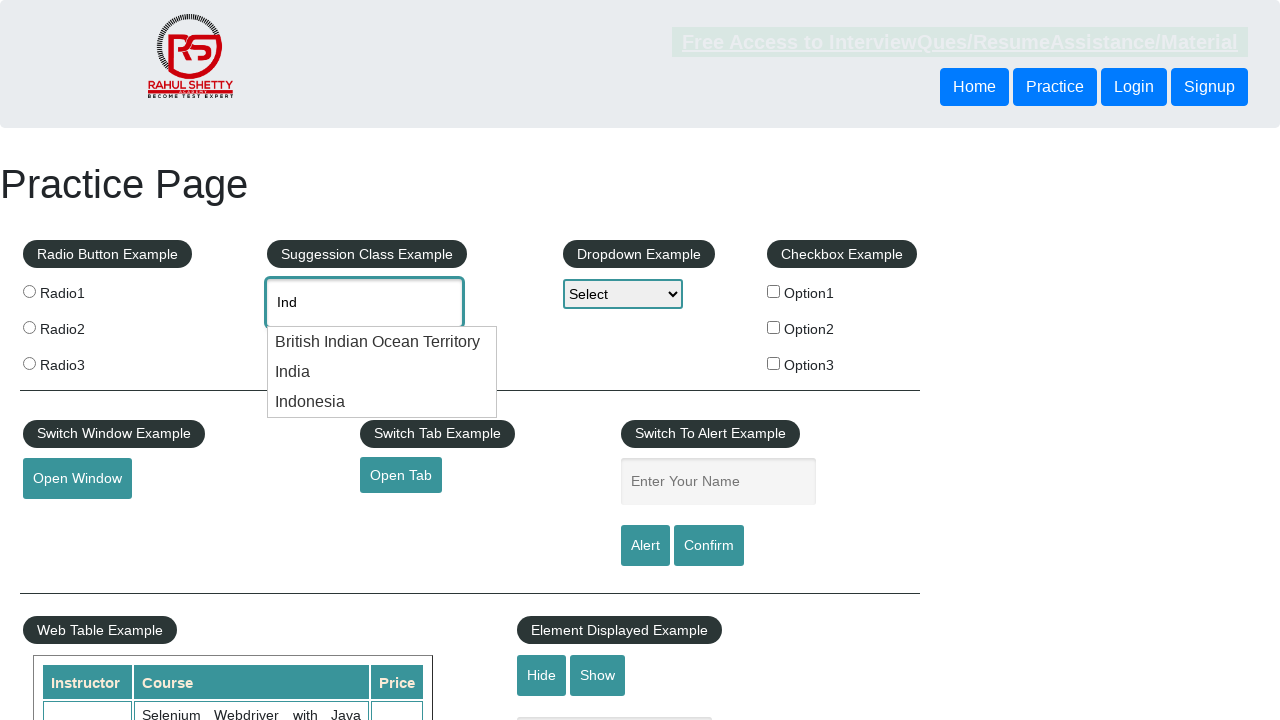

Selected 'India' from auto-suggestion dropdown at (382, 342) on .ui-menu-item-wrapper:has-text('India')
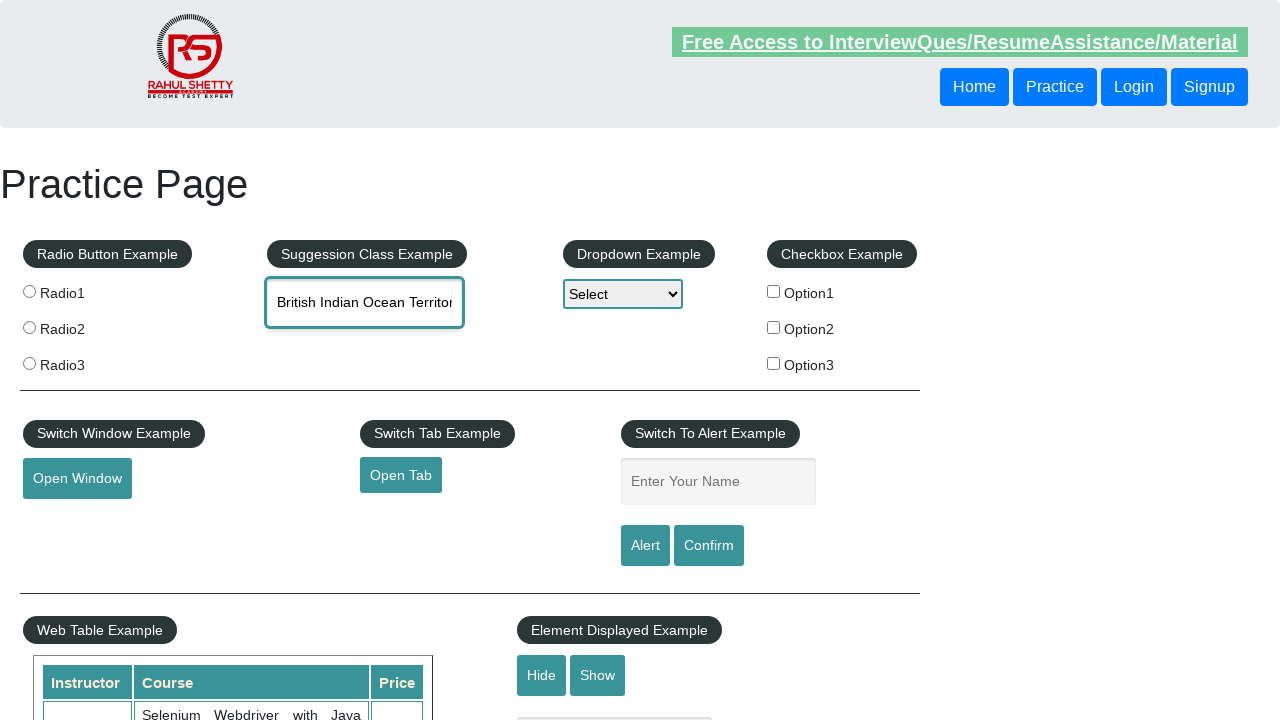

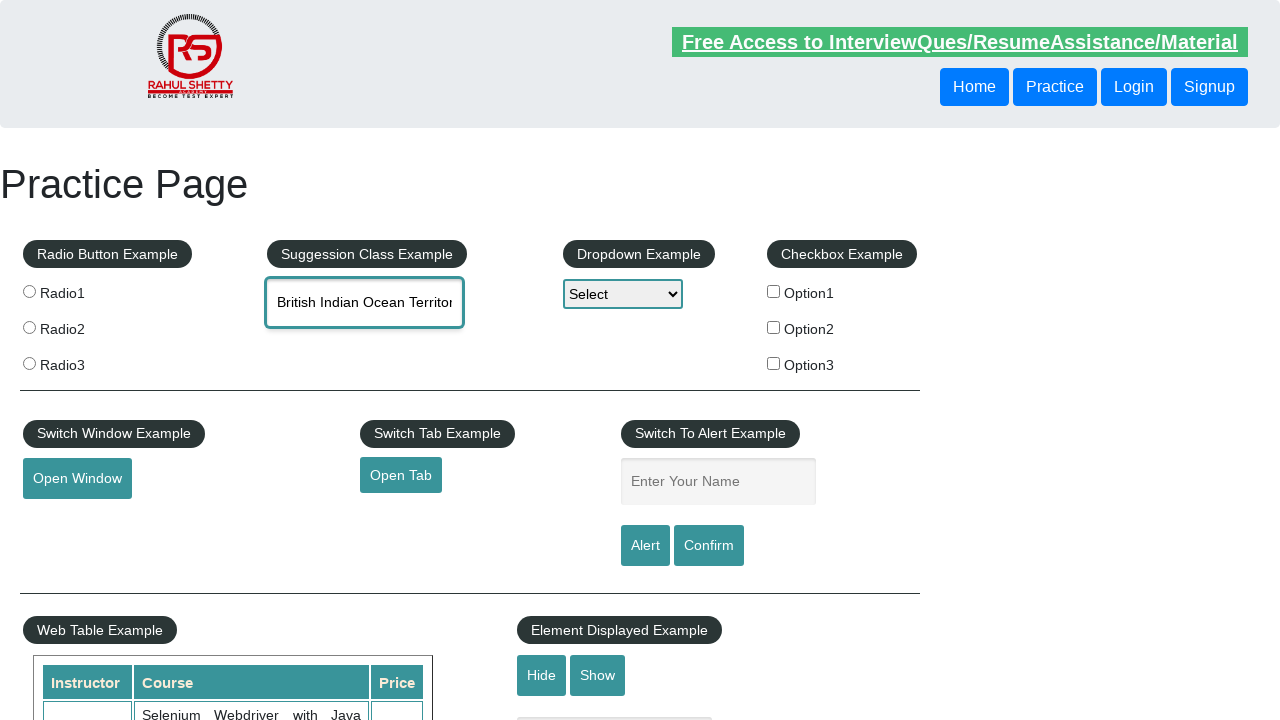